Tests that entering a valid email in the input field changes the request button opacity to 1 (fully visible/enabled)

Starting URL: https://library-app.firebaseapp.com

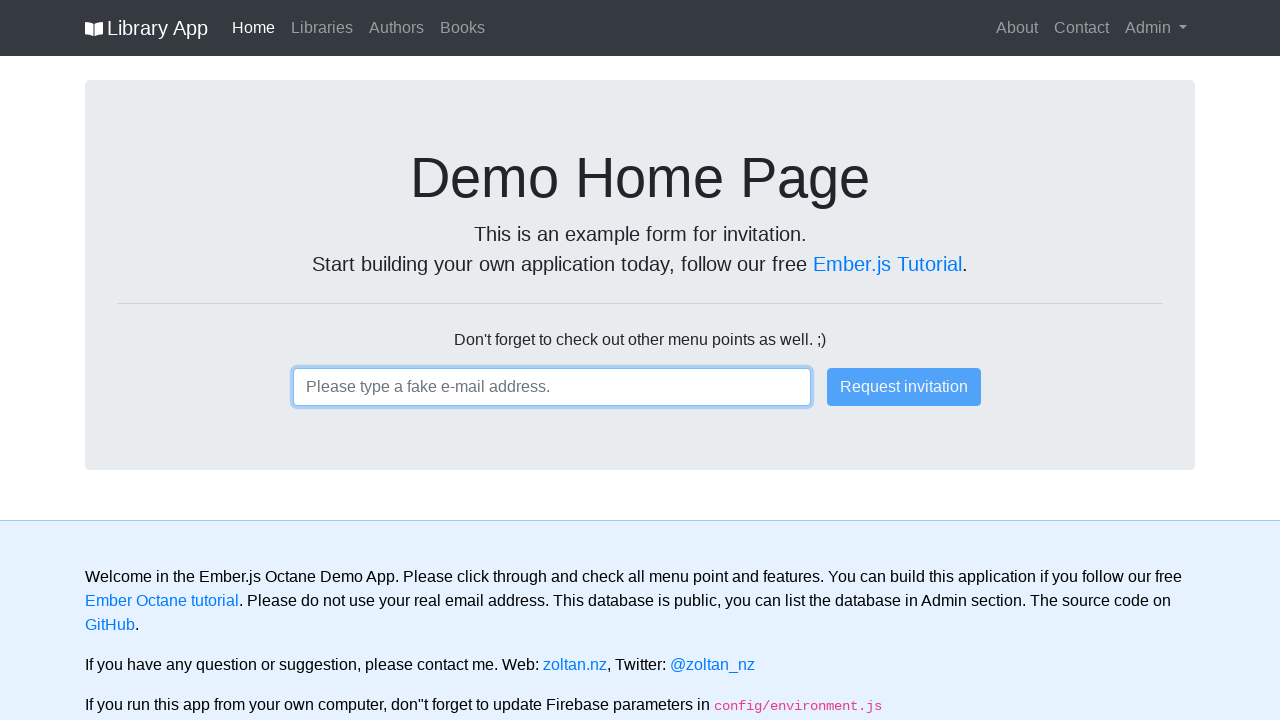

Navigated to library app homepage
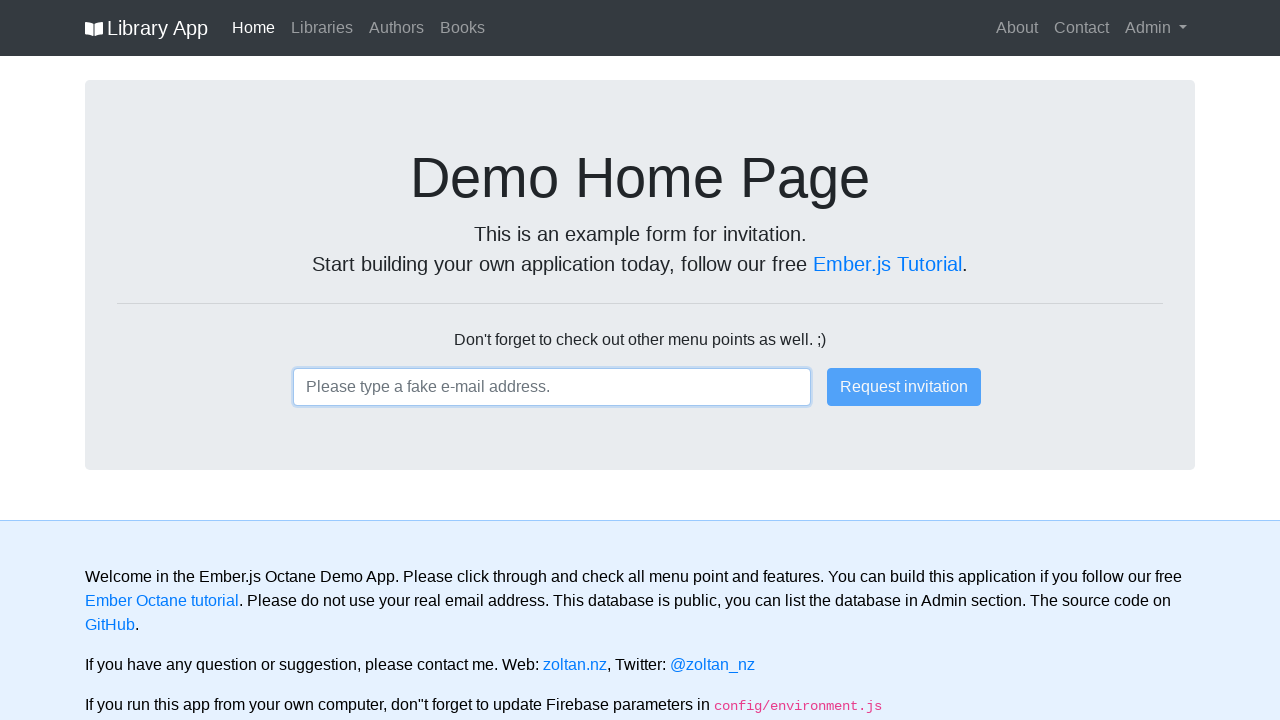

Entered valid email 'user@username.com' in input field on input
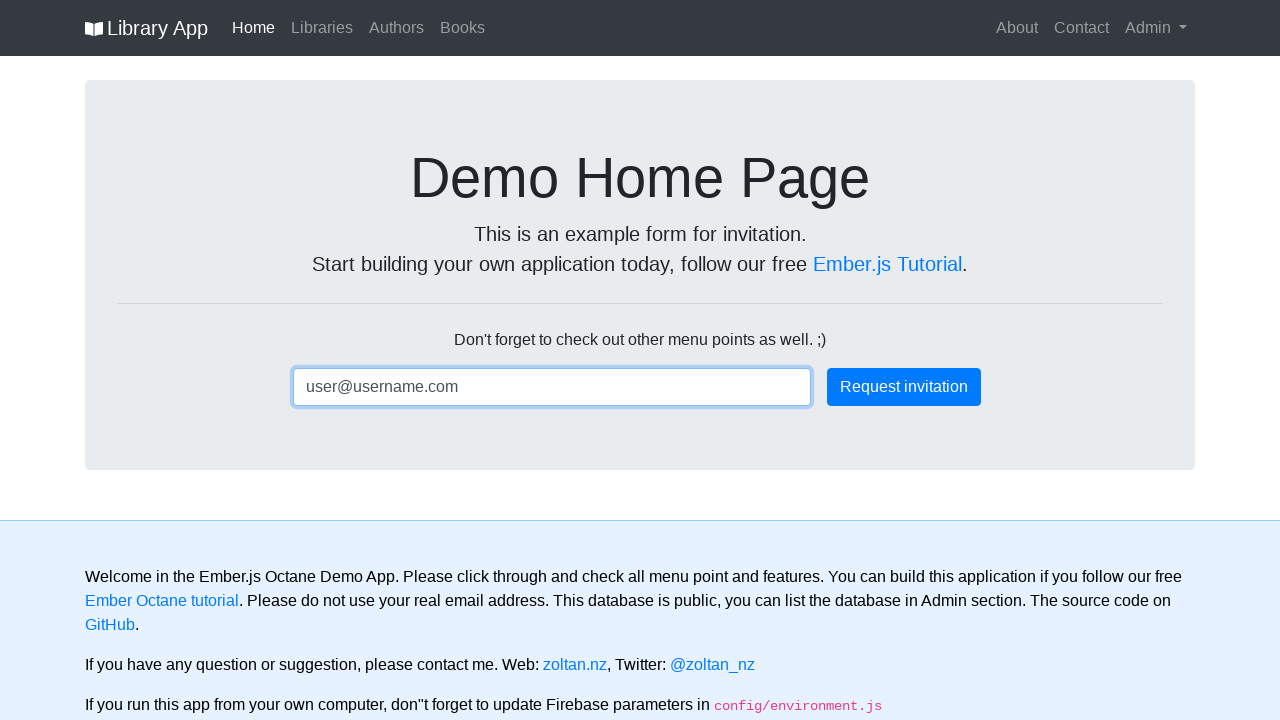

Request button opacity changed to 1 (fully visible/enabled)
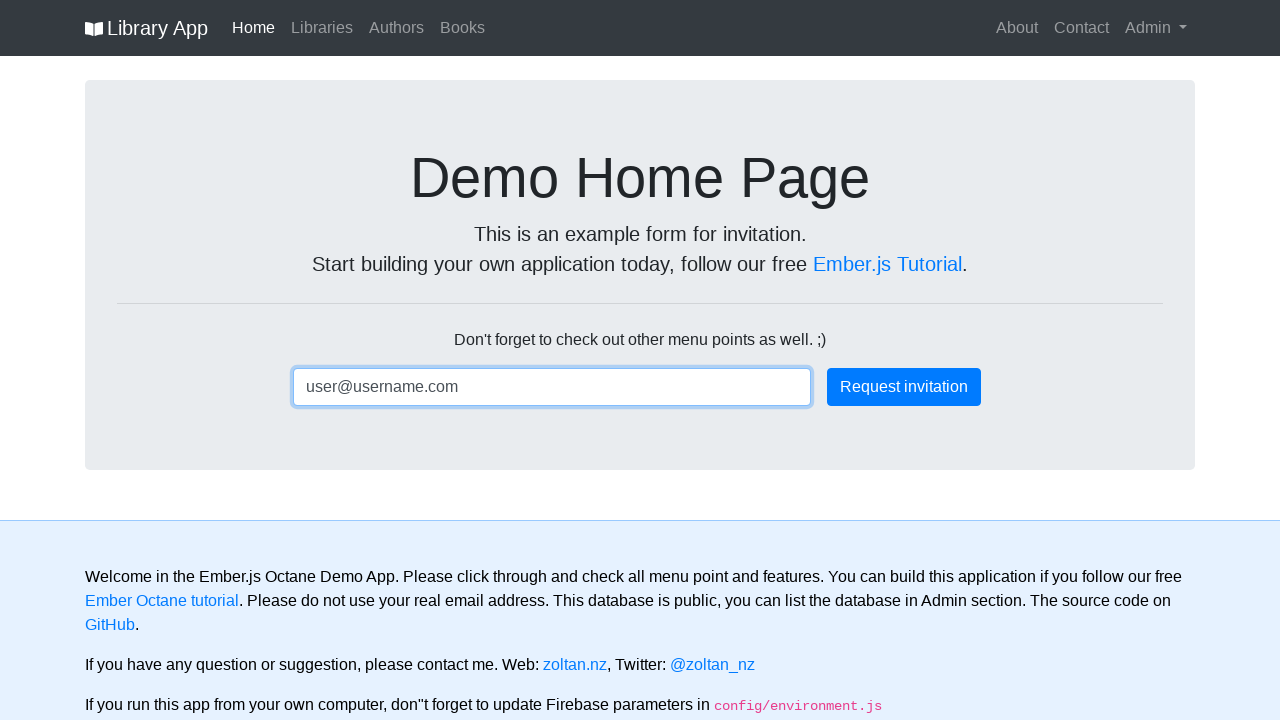

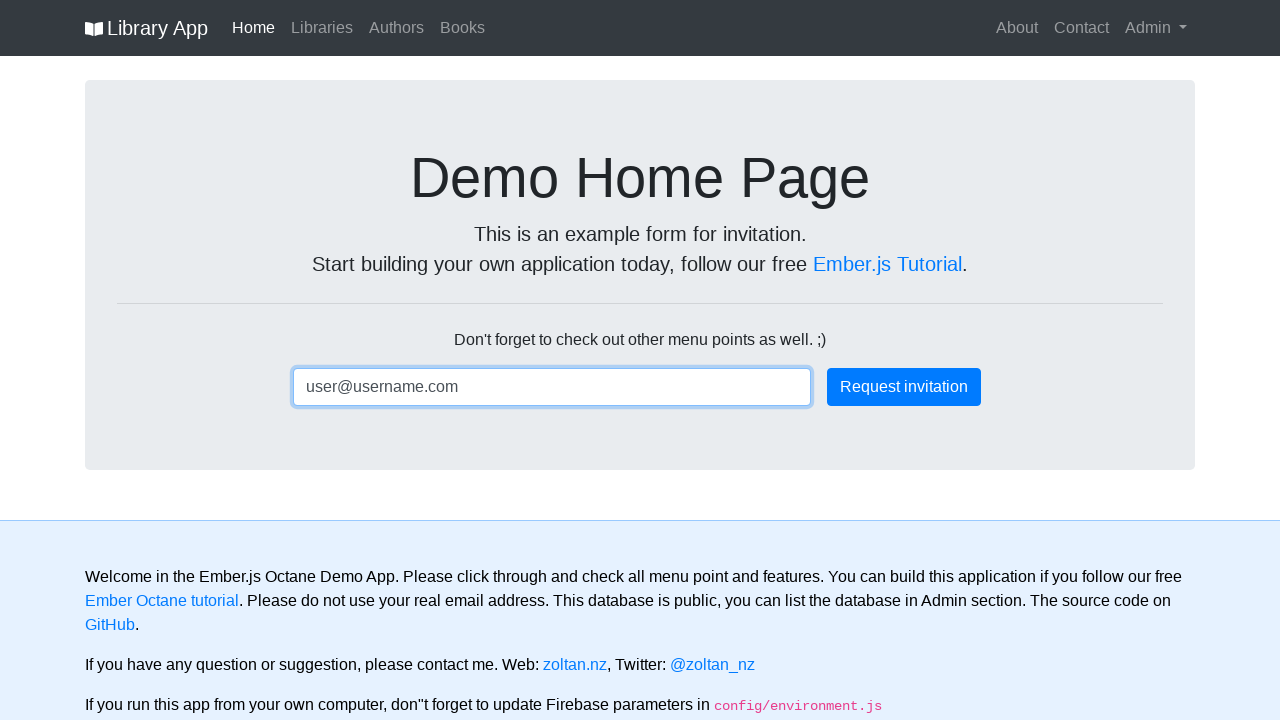